Tests that clicking the Email column header sorts the table data alphabetically in ascending order

Starting URL: http://the-internet.herokuapp.com/tables

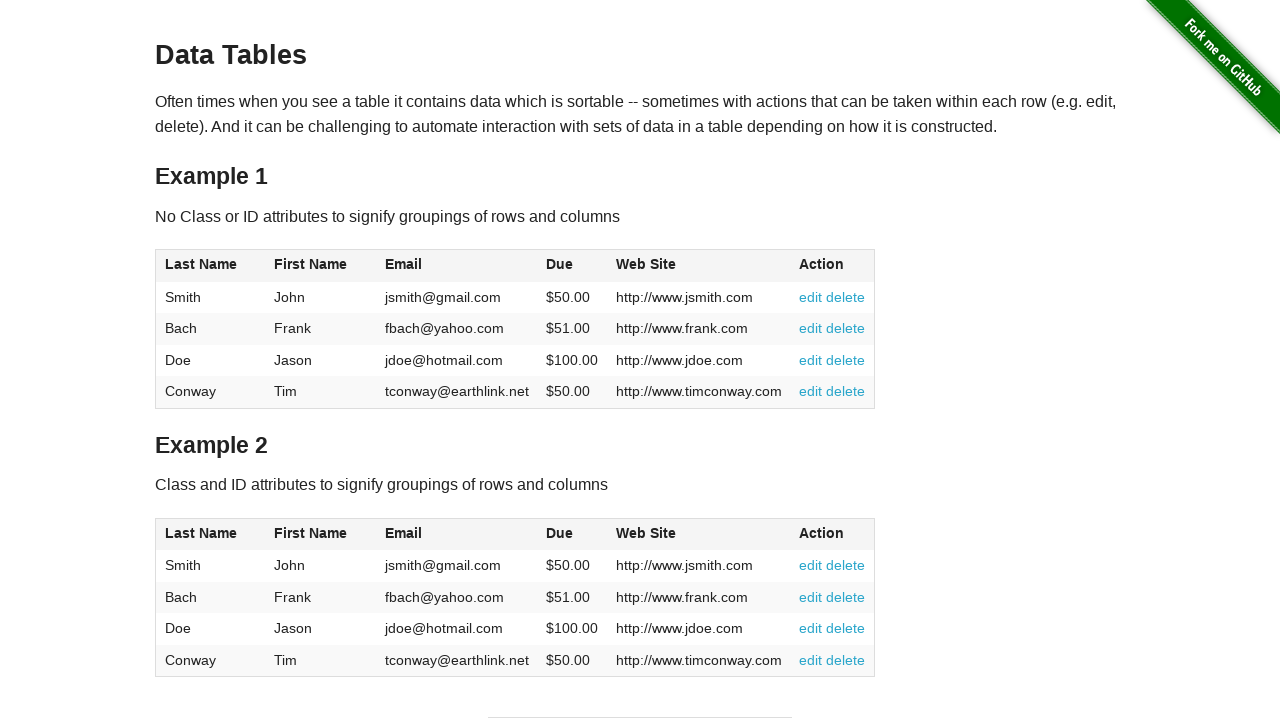

Clicked Email column header to sort ascending at (457, 266) on #table1 thead tr th:nth-of-type(3)
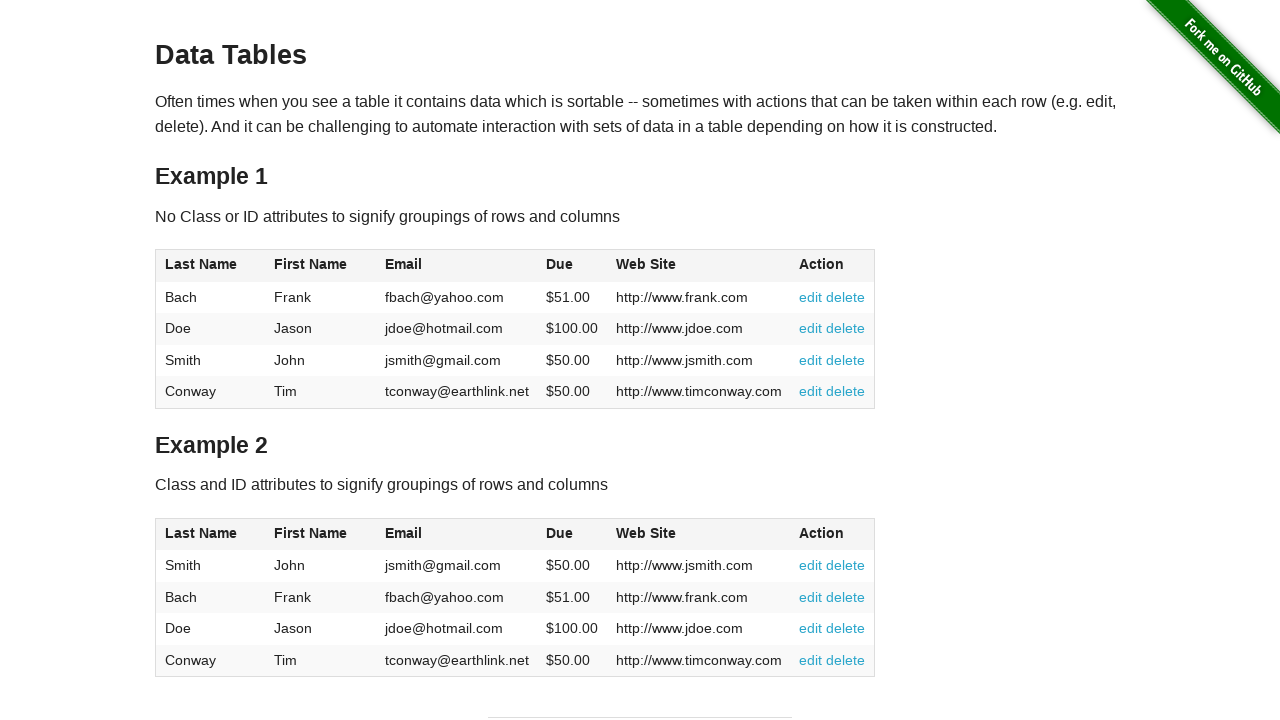

Table data sorted by Email column in ascending order
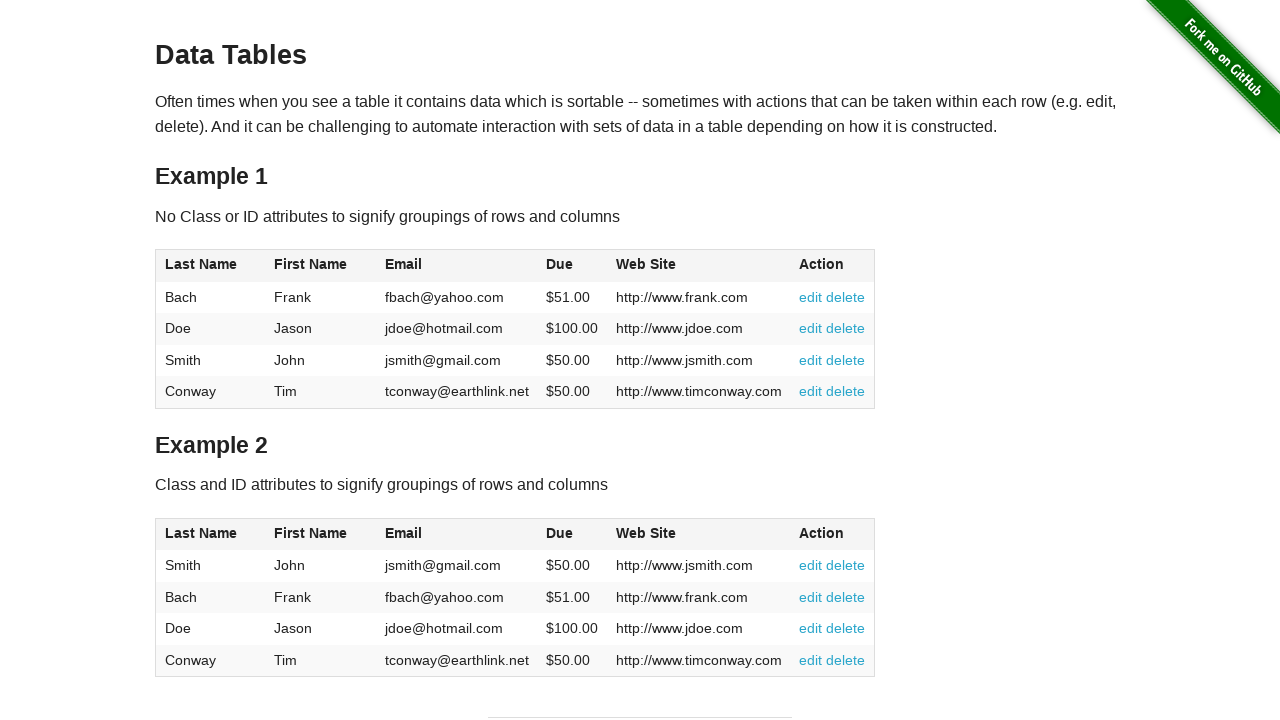

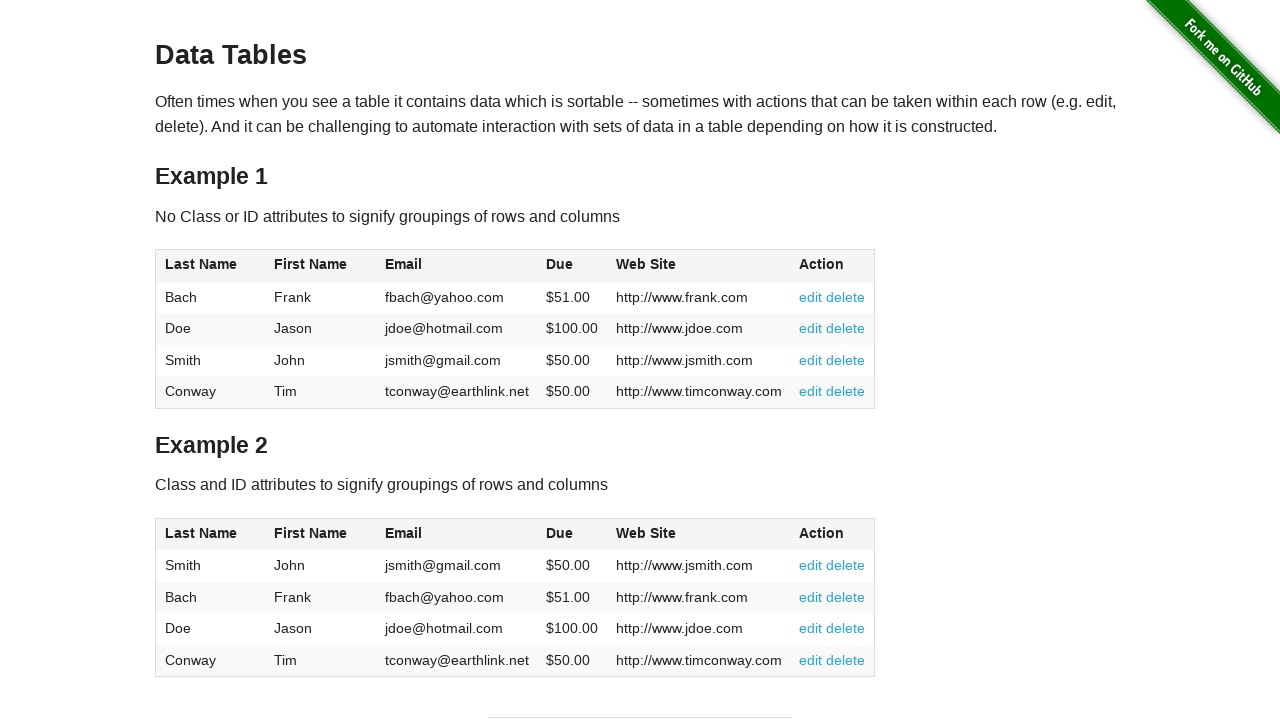